Tests window handling by clicking on an image that opens a new window, switching between the parent and child windows, and verifying the titles

Starting URL: https://www.salesforce.com/eu/form/signup/freetrial-sales-pe/

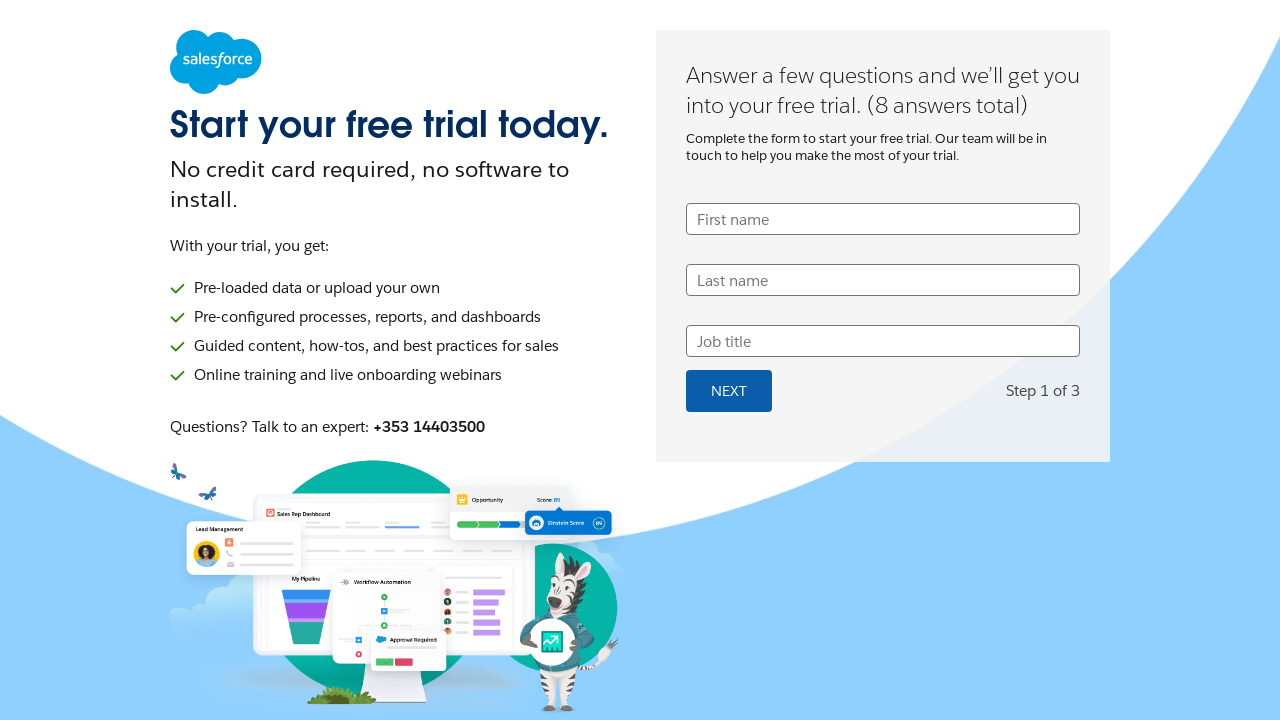

Clicked on Trust image to open a new window at (952, 526) on img[alt^='Trus']
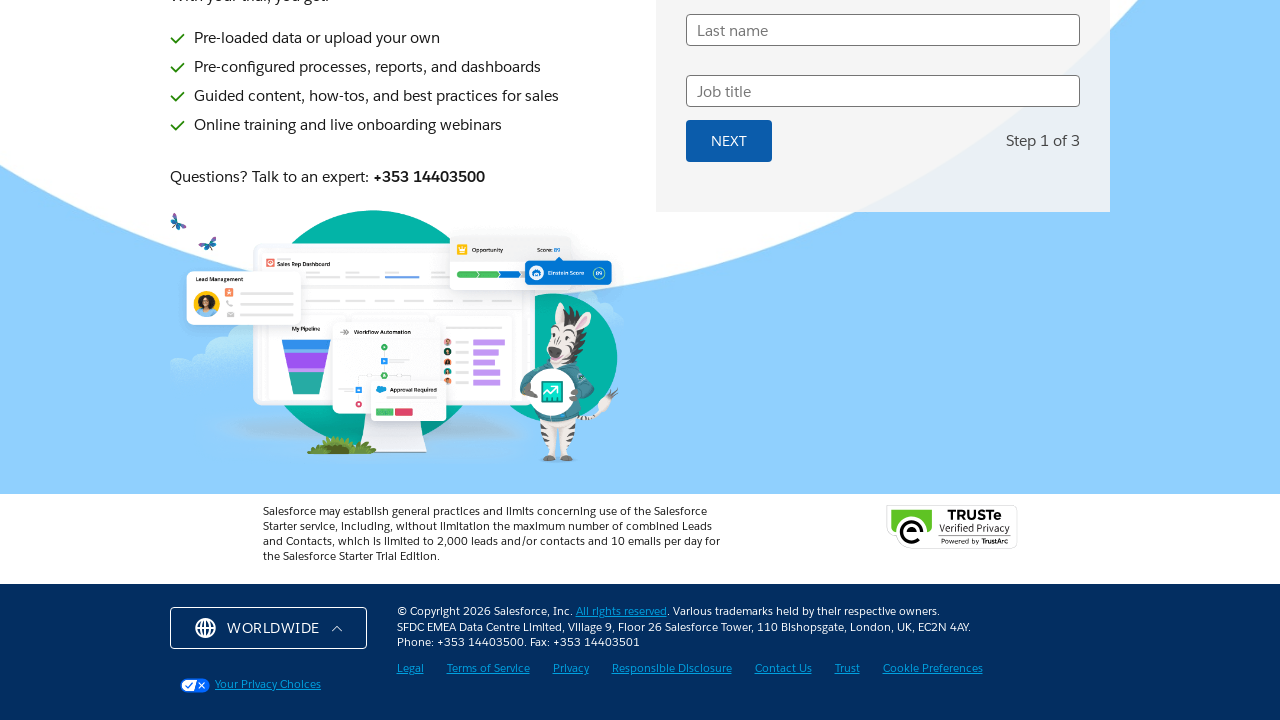

Waited 1000ms for new page/tab to open
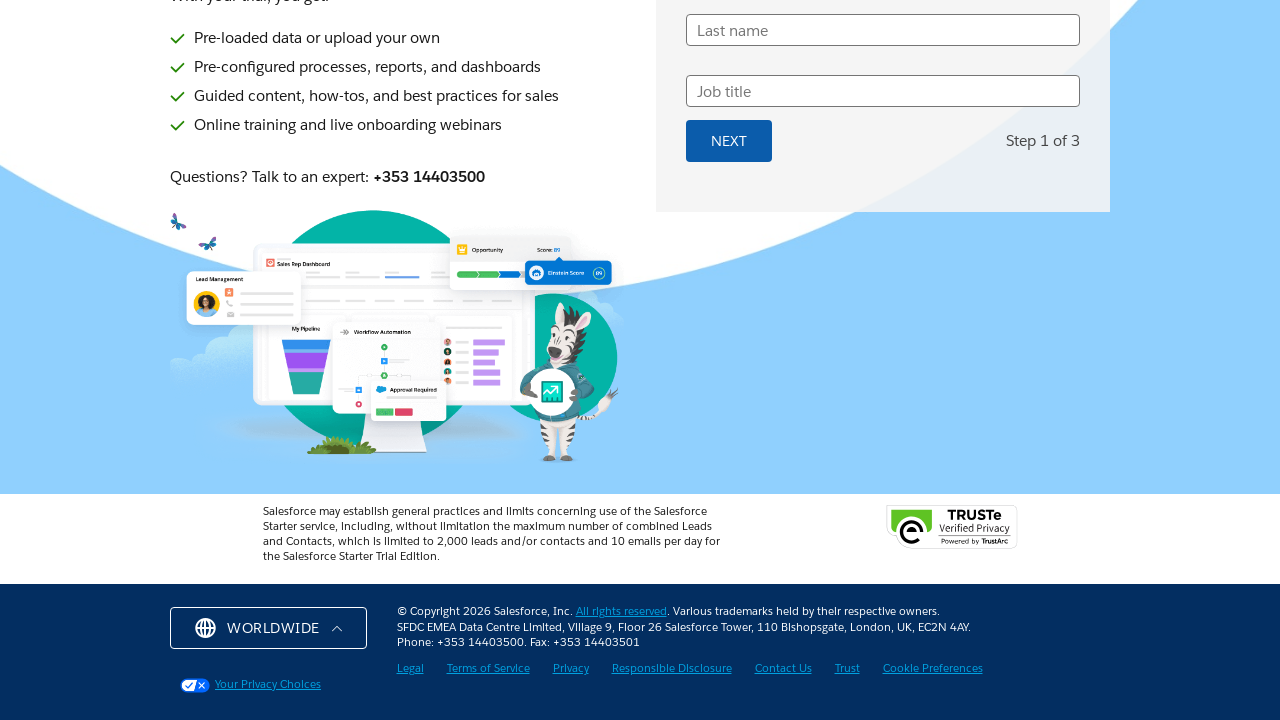

Retrieved all page contexts (windows/tabs)
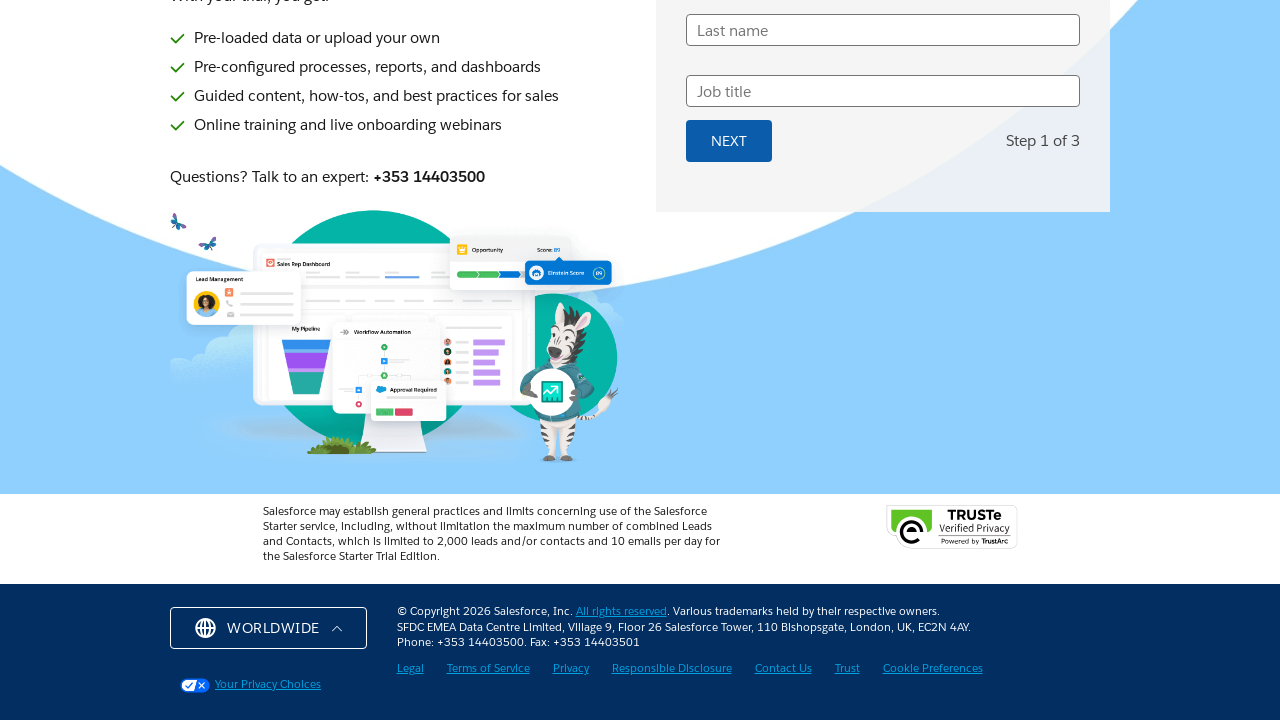

Switched to the newly opened child window
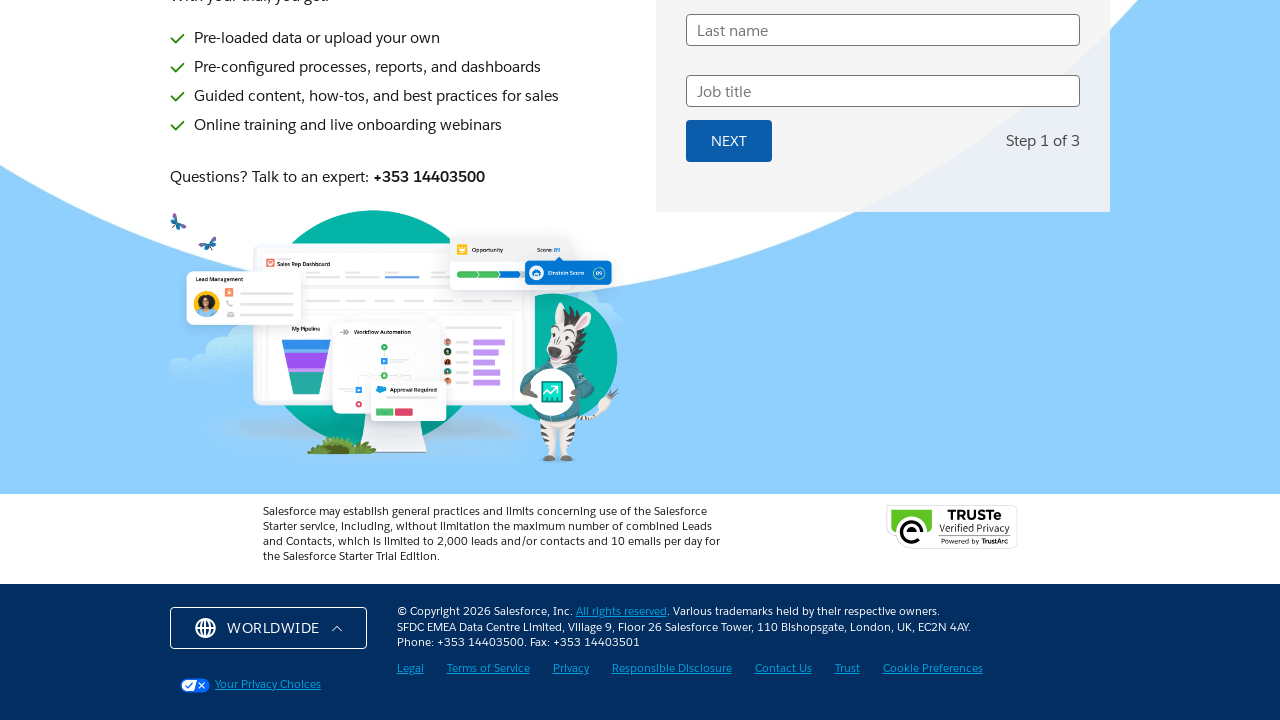

Retrieved child window title: Salesforce, Inc.'s policies for online privacy and online safety are certified by TRUSTe
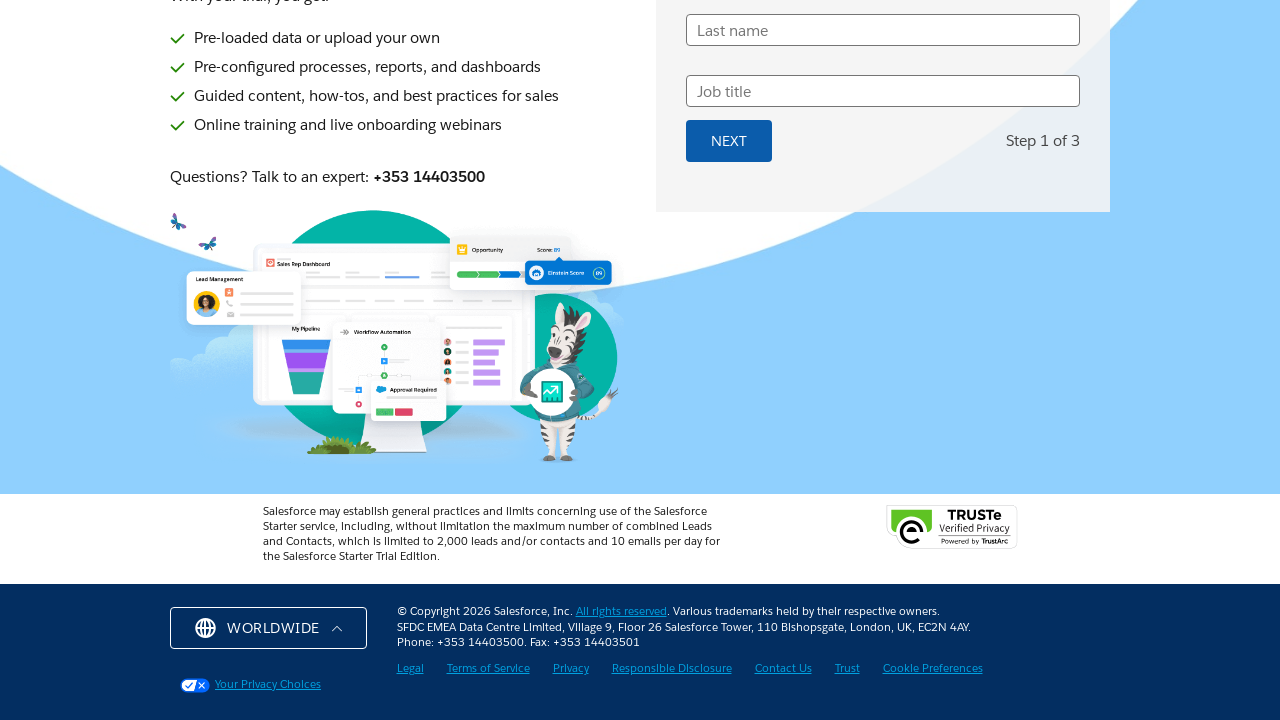

Printed child page title to console
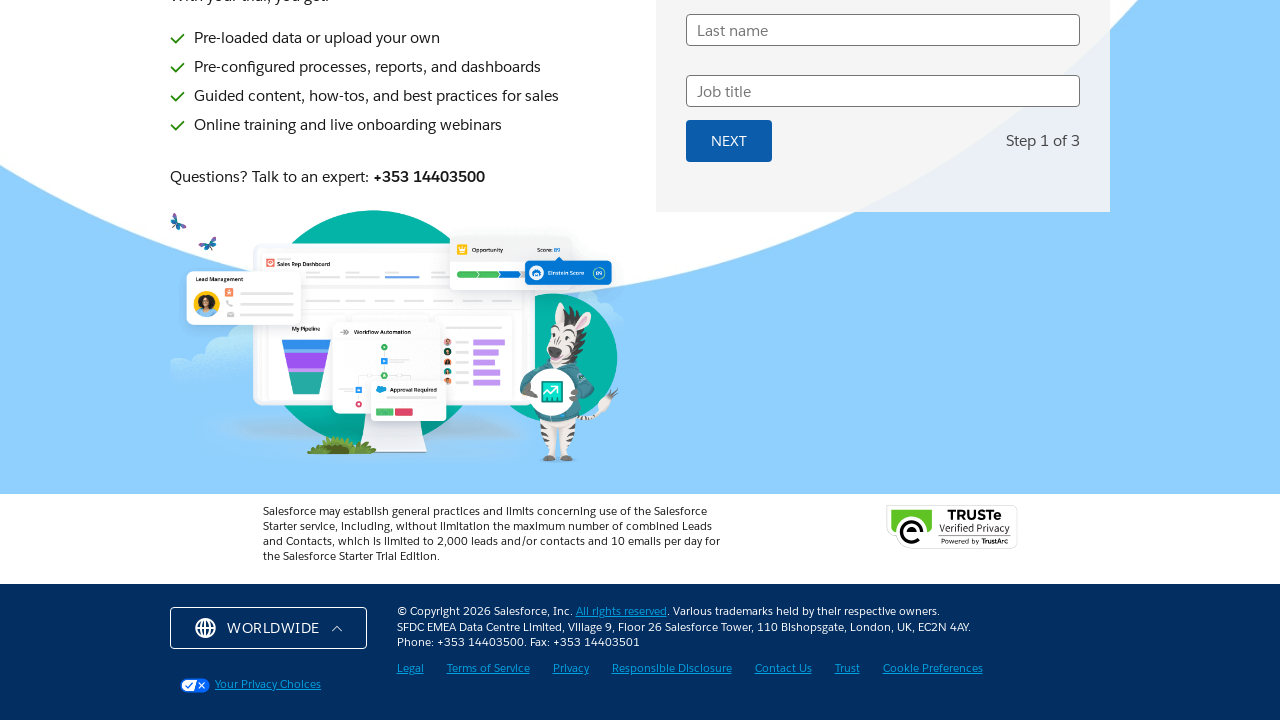

Switched back to the original parent window
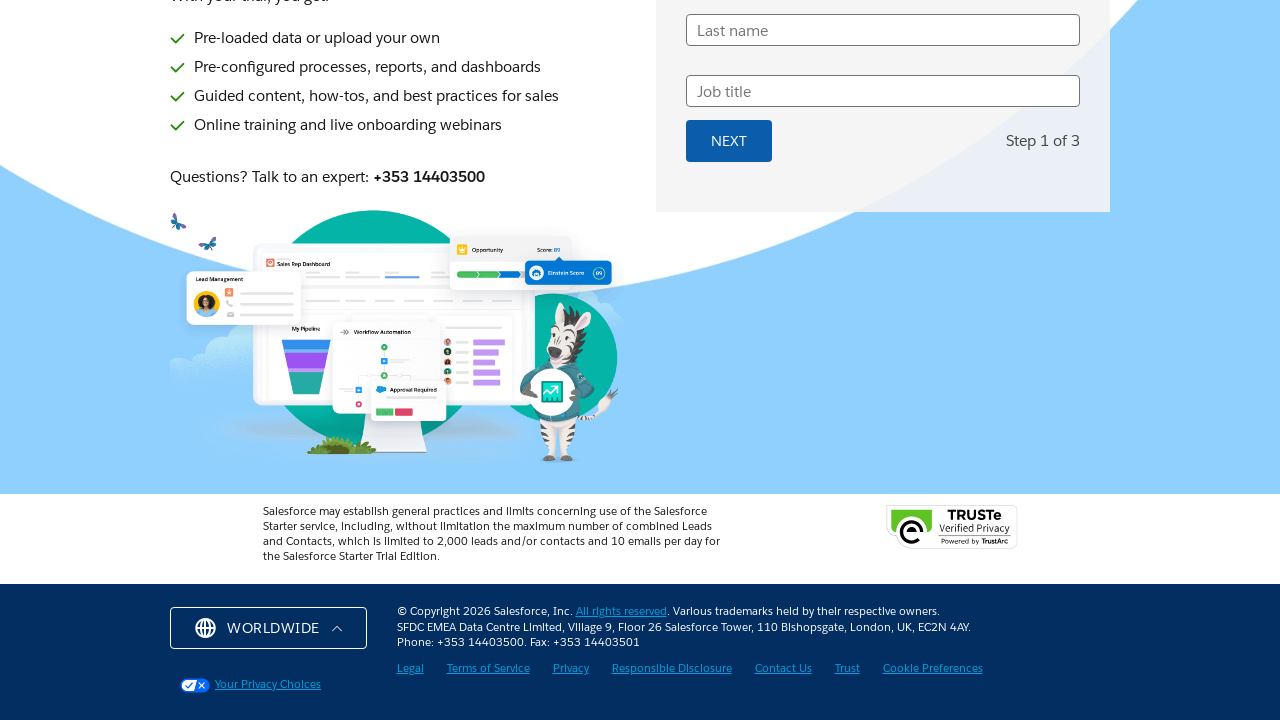

Retrieved parent window title: Sales Cloud Free Trial - Salesforce
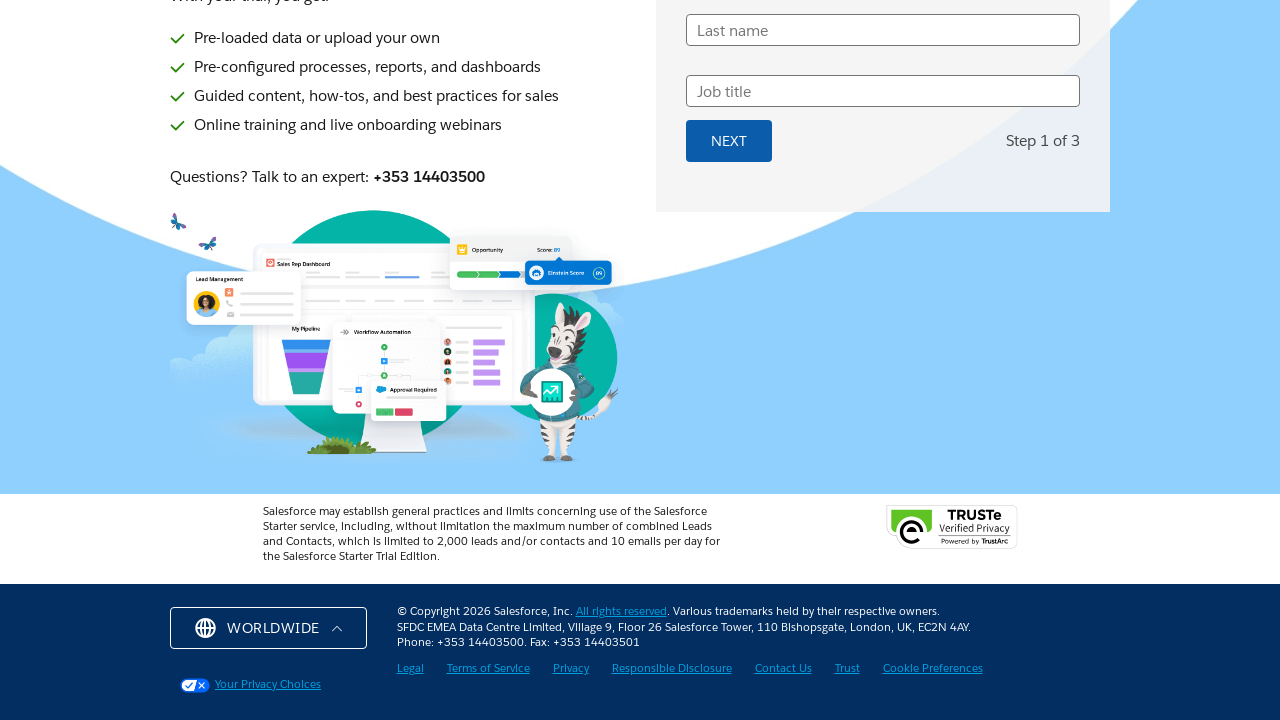

Printed parent page title to console
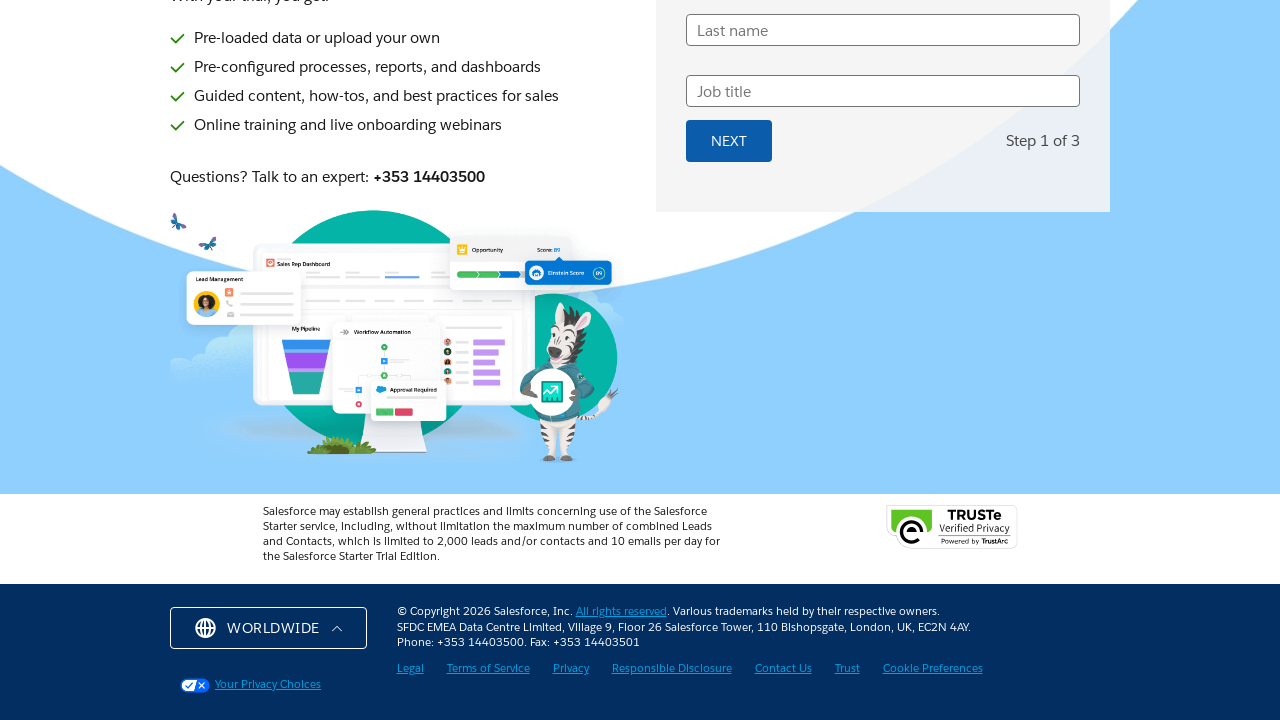

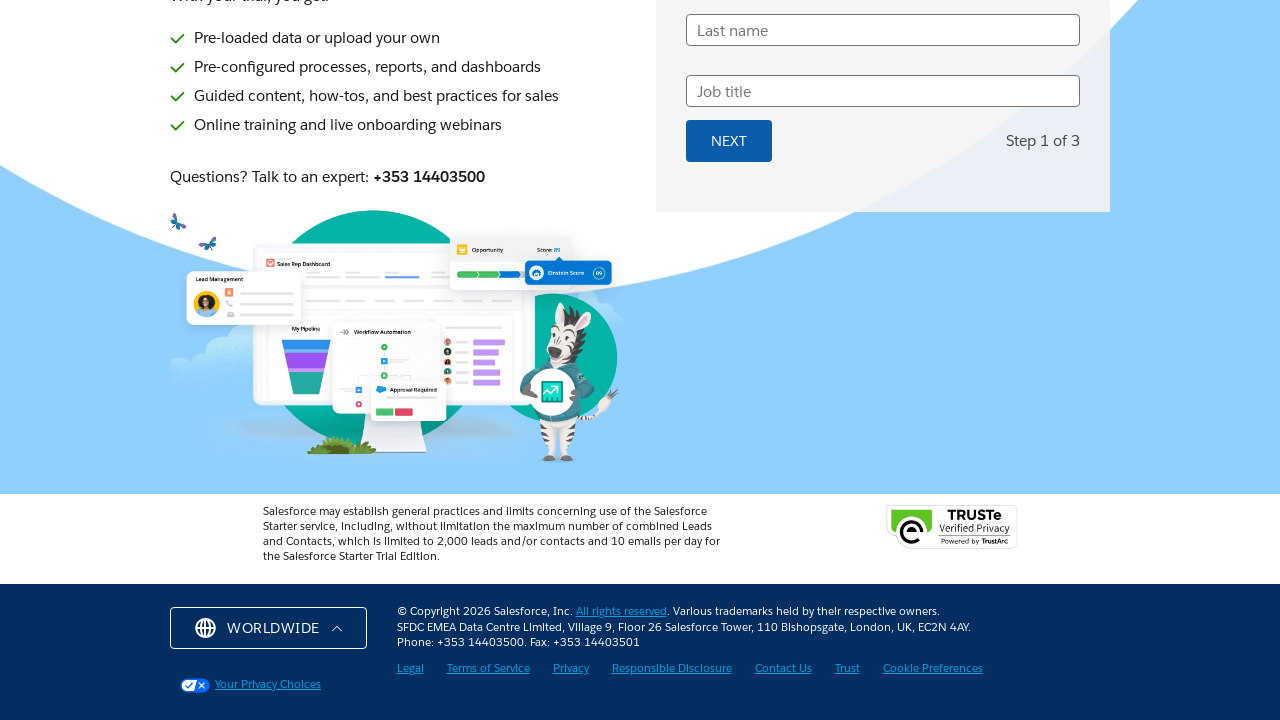